Tests tabs widget by navigating to the Tabs section

Starting URL: https://demoqa.com

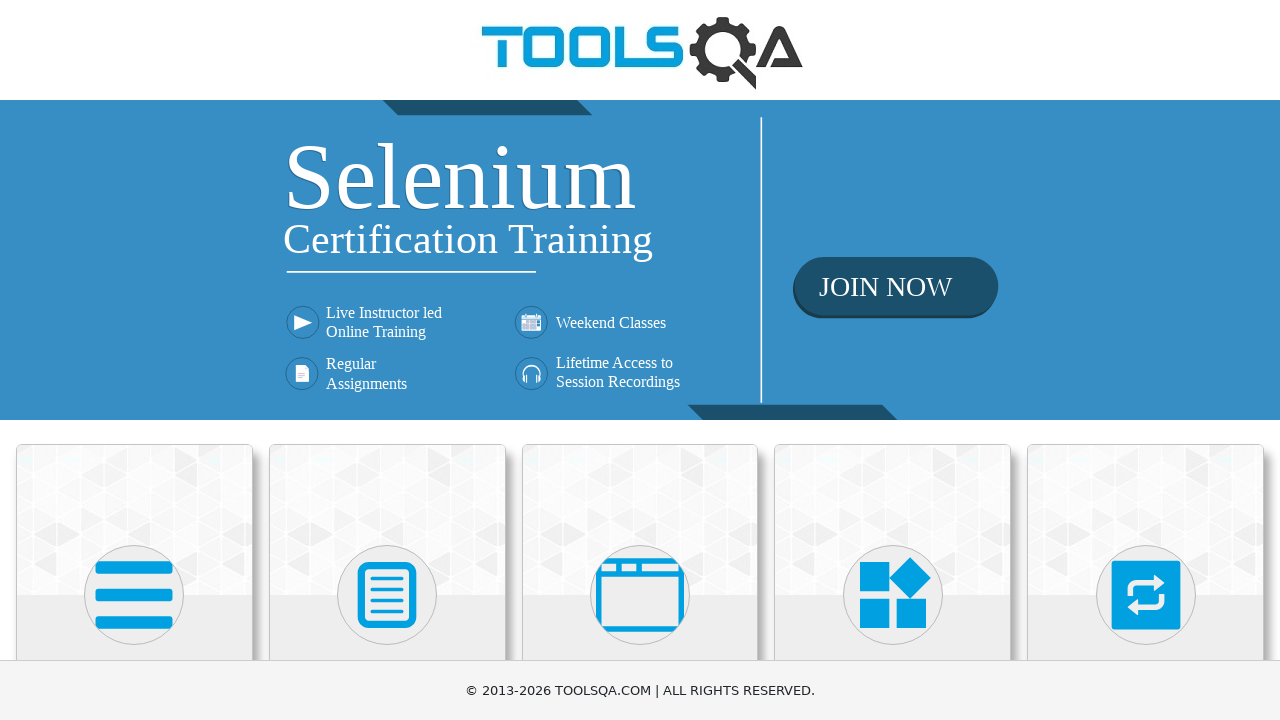

Clicked on Widgets category at (893, 360) on xpath=//h5[contains(text(),'Widgets')]
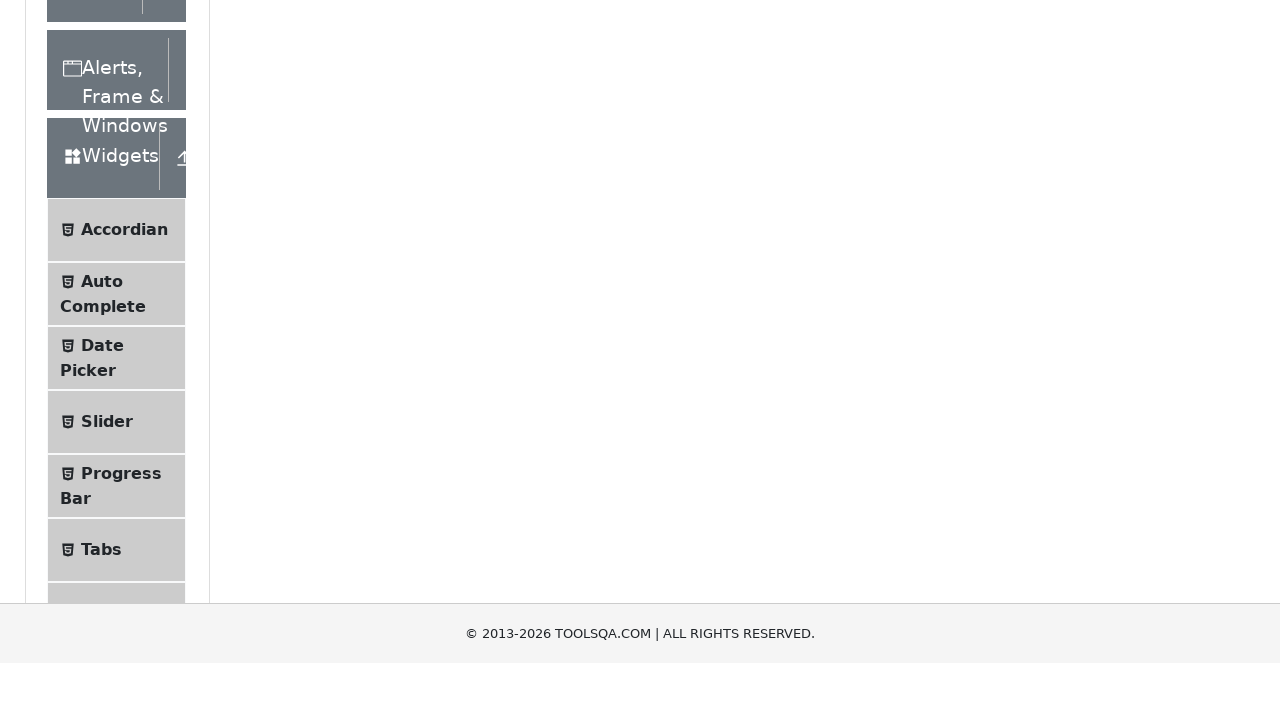

Clicked on Tabs menu item at (101, 361) on xpath=//span[@class='text' and contains(text(),'Tabs')]
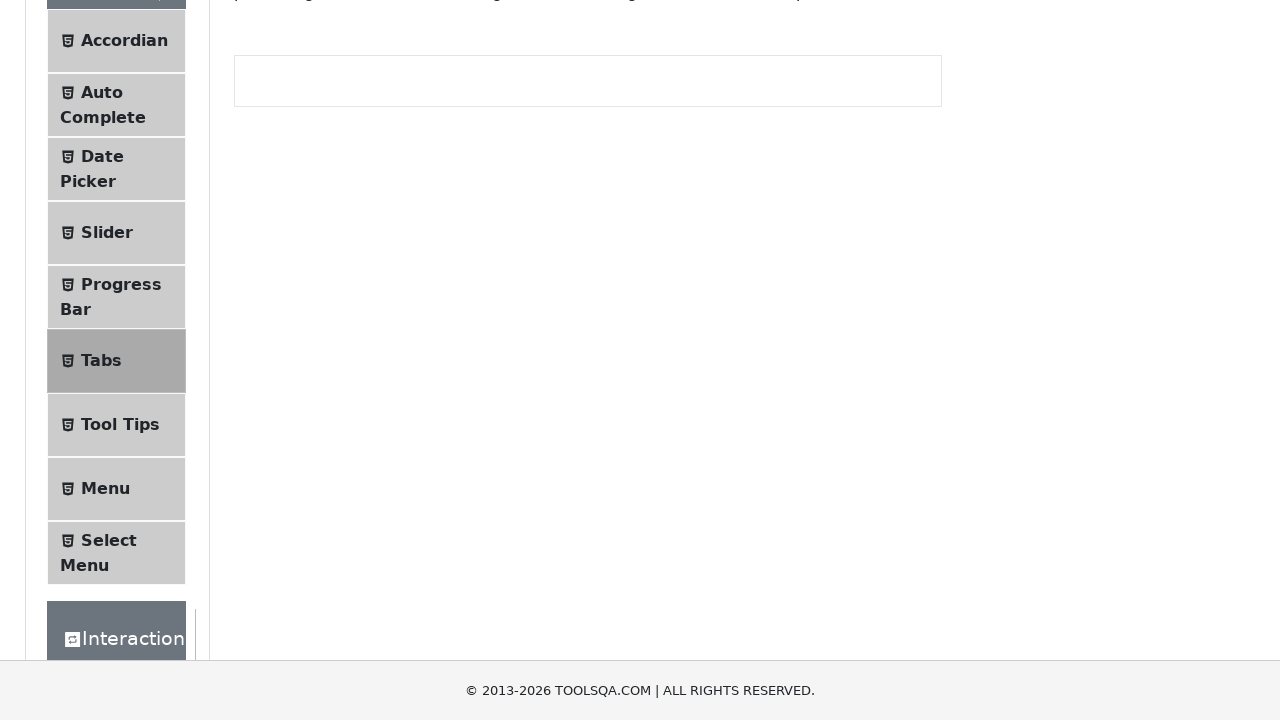

Tabs container loaded successfully
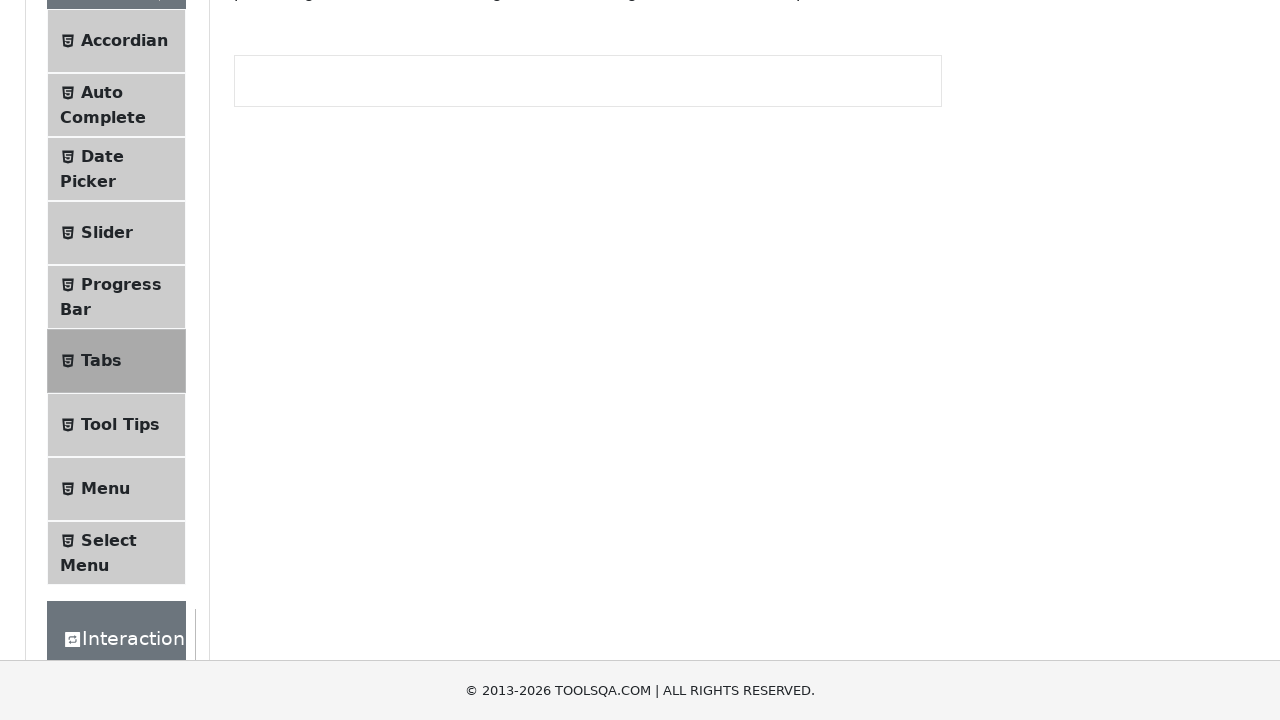

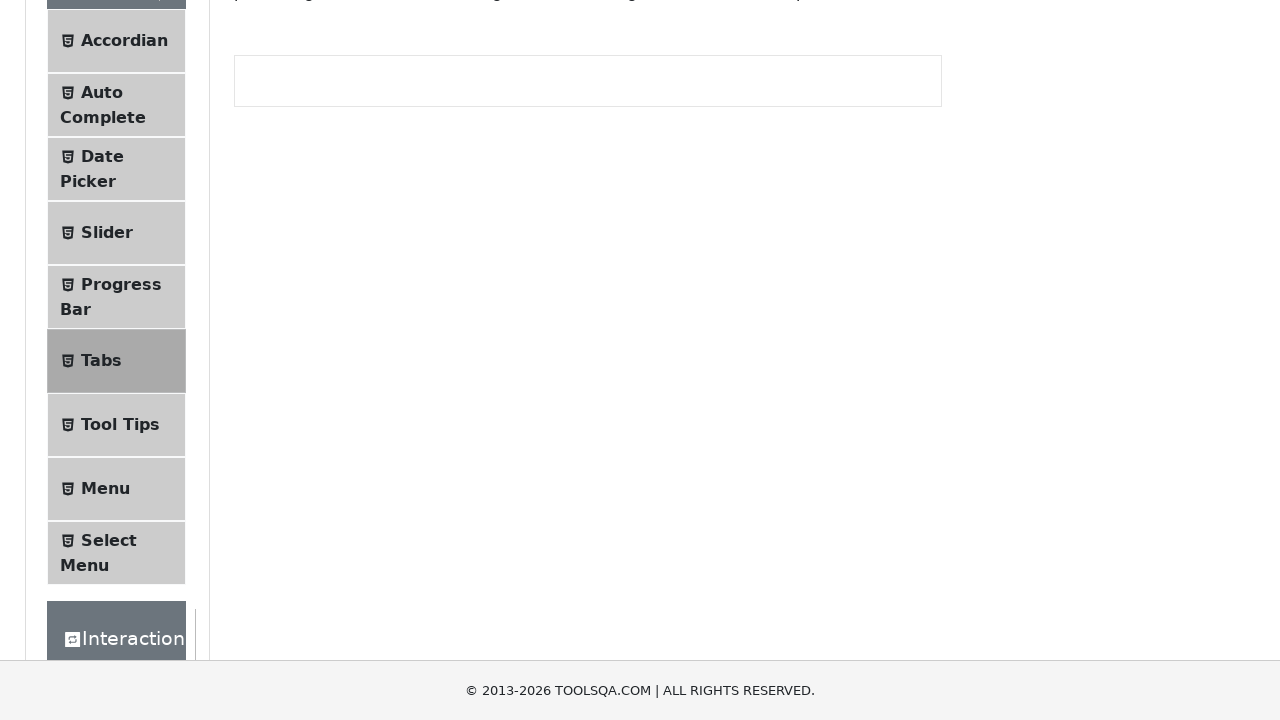